Navigates to Sauce Demo site, waits for an action button to be visible, clicks it, and verifies the page title is "Swag Labs"

Starting URL: https://www.saucedemo.com

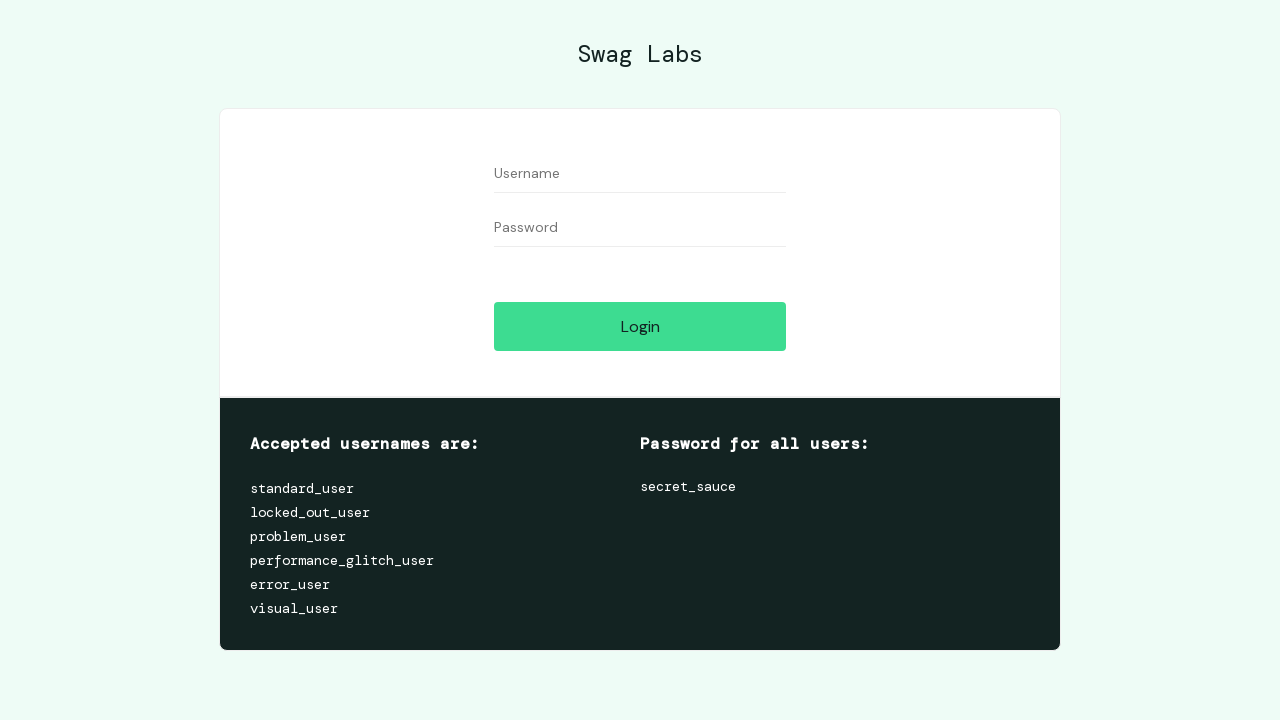

Navigated to Sauce Demo site
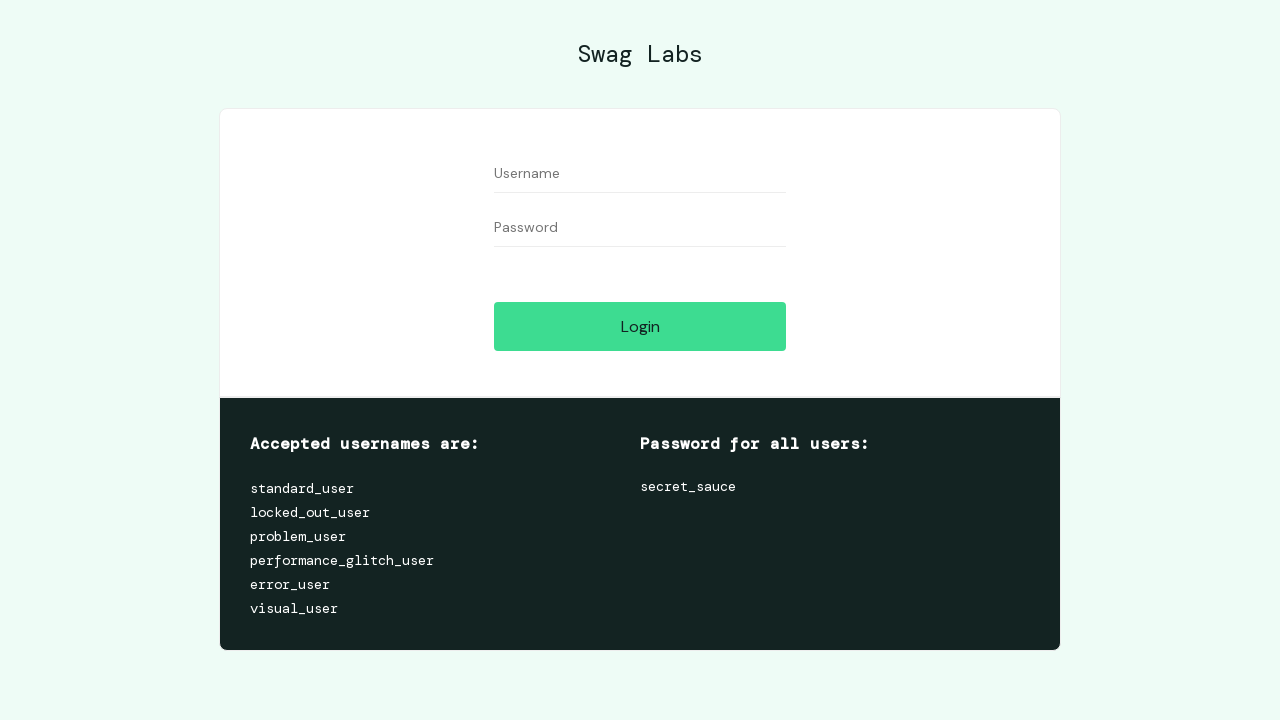

Action button became visible
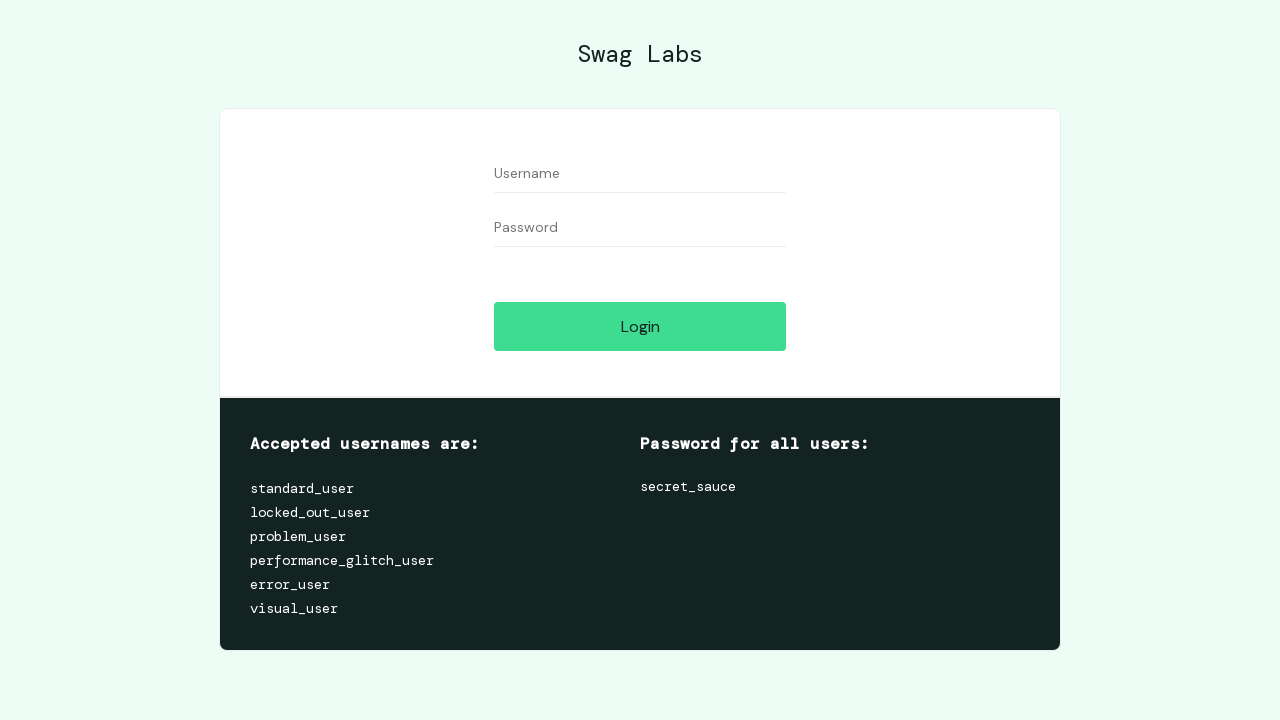

Clicked the action button at (640, 326) on .btn_action
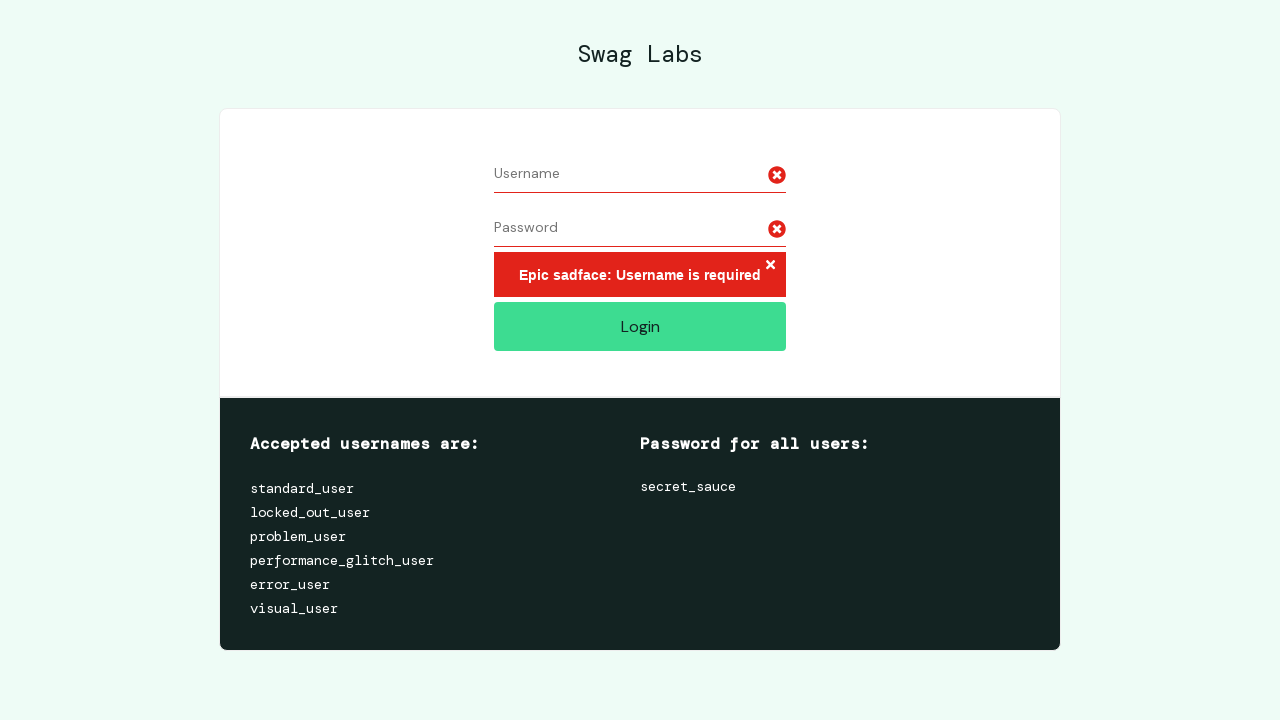

Verified page title is 'Swag Labs'
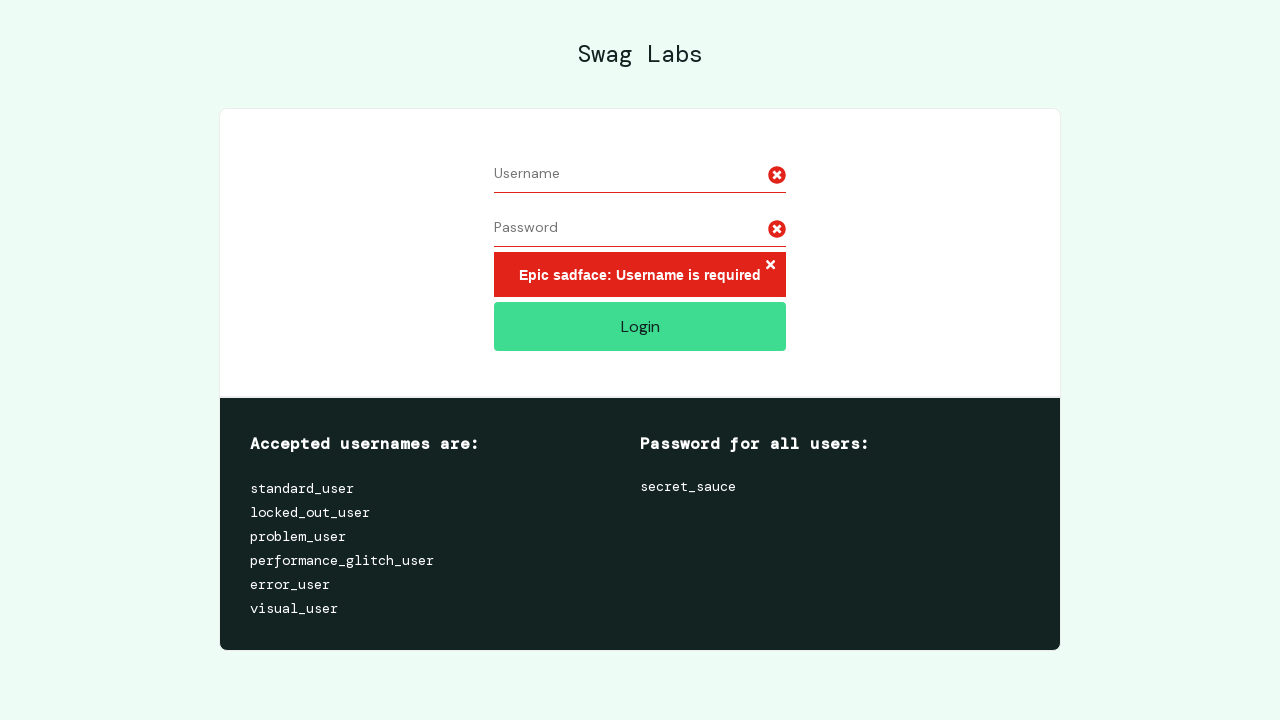

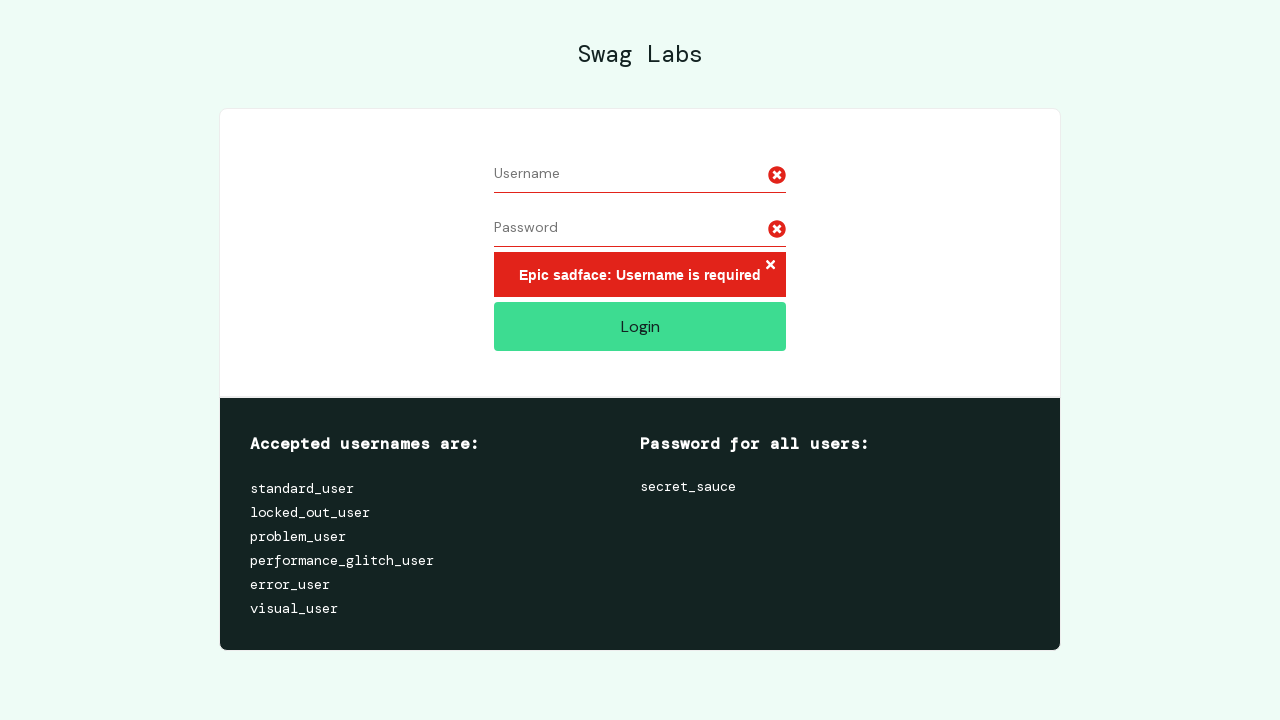